Tests signup with duplicate username (testuser123 already used)

Starting URL: https://www.demoblaze.com/

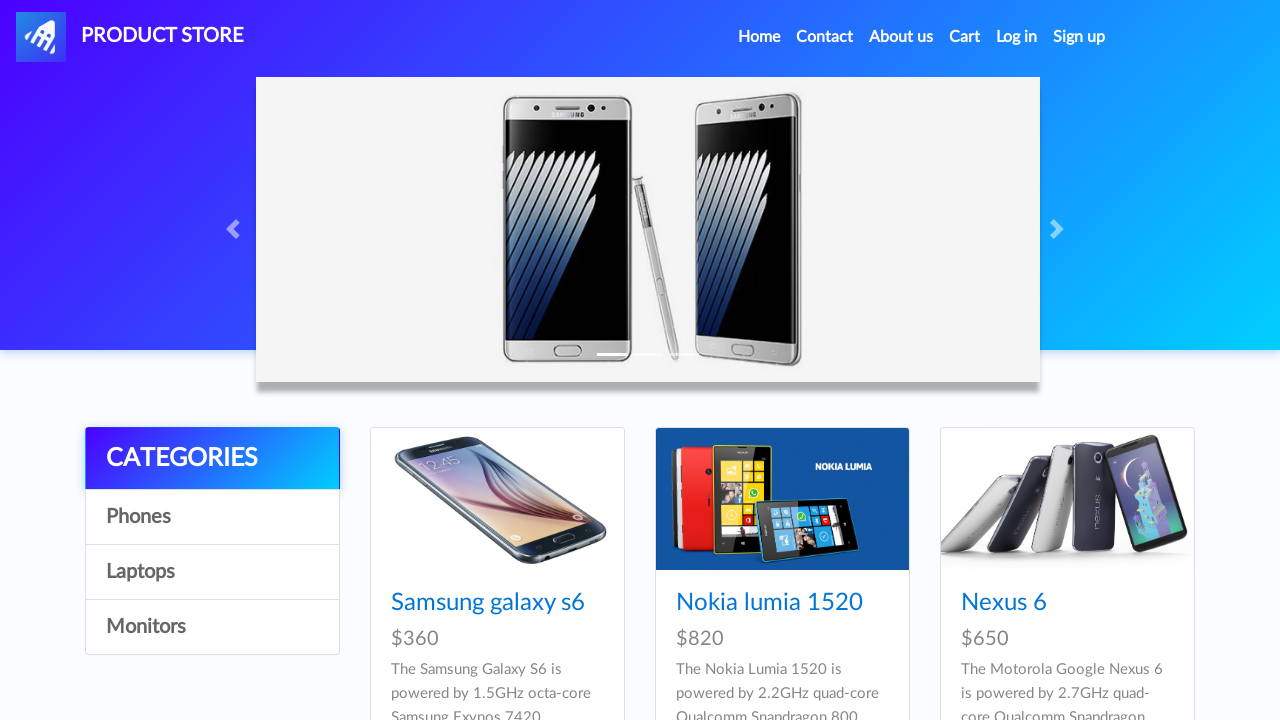

Clicked signup button at (1079, 37) on #signin2
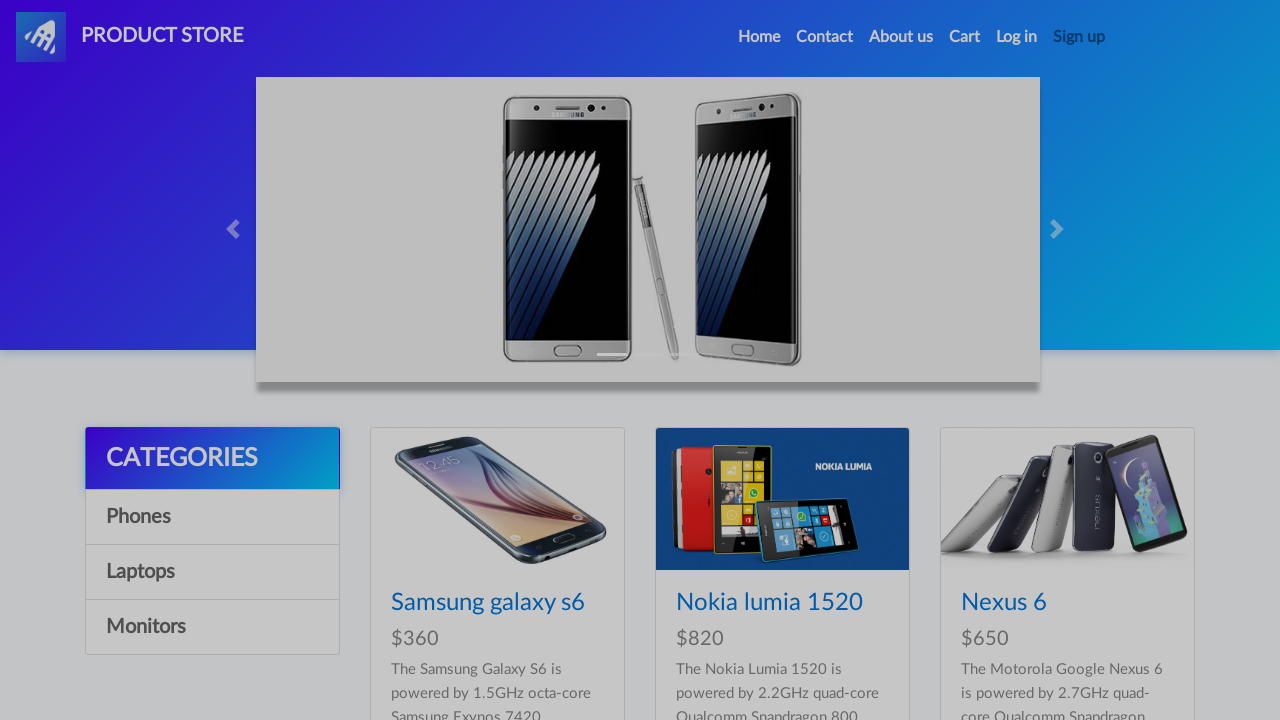

Signup modal appeared with username field visible
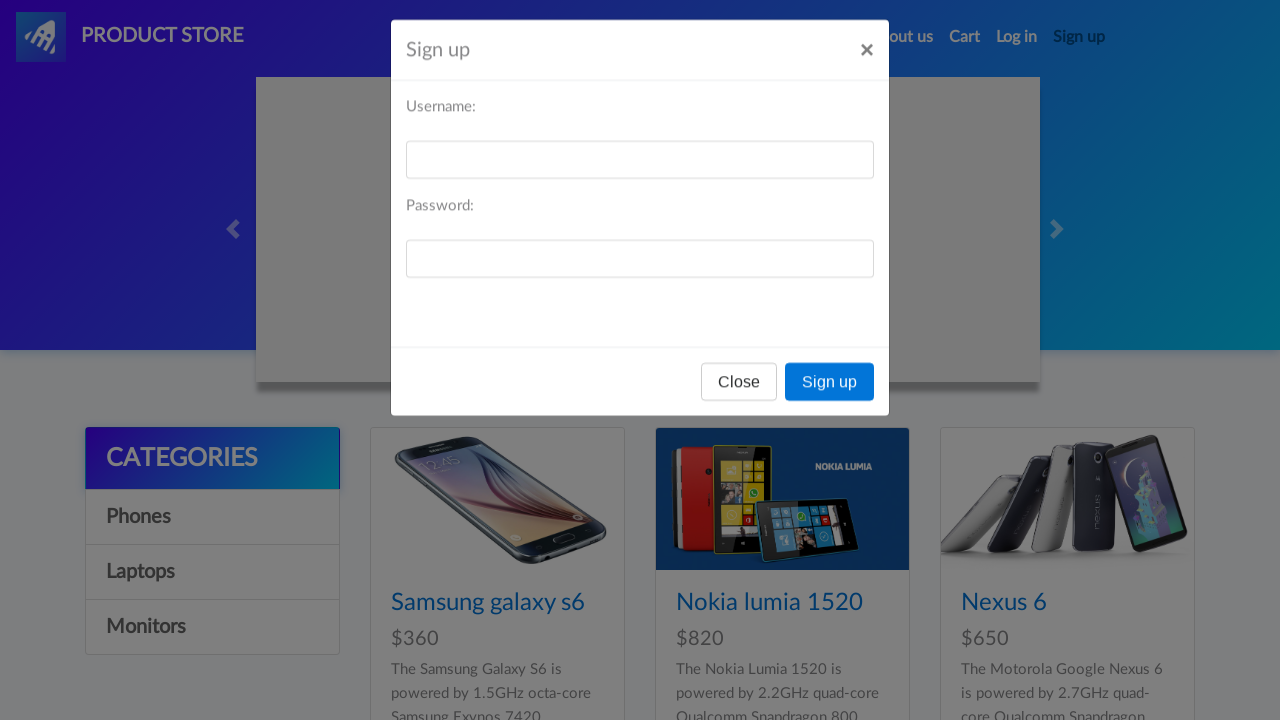

Filled username field with 'testuser123' (duplicate username) on #sign-username
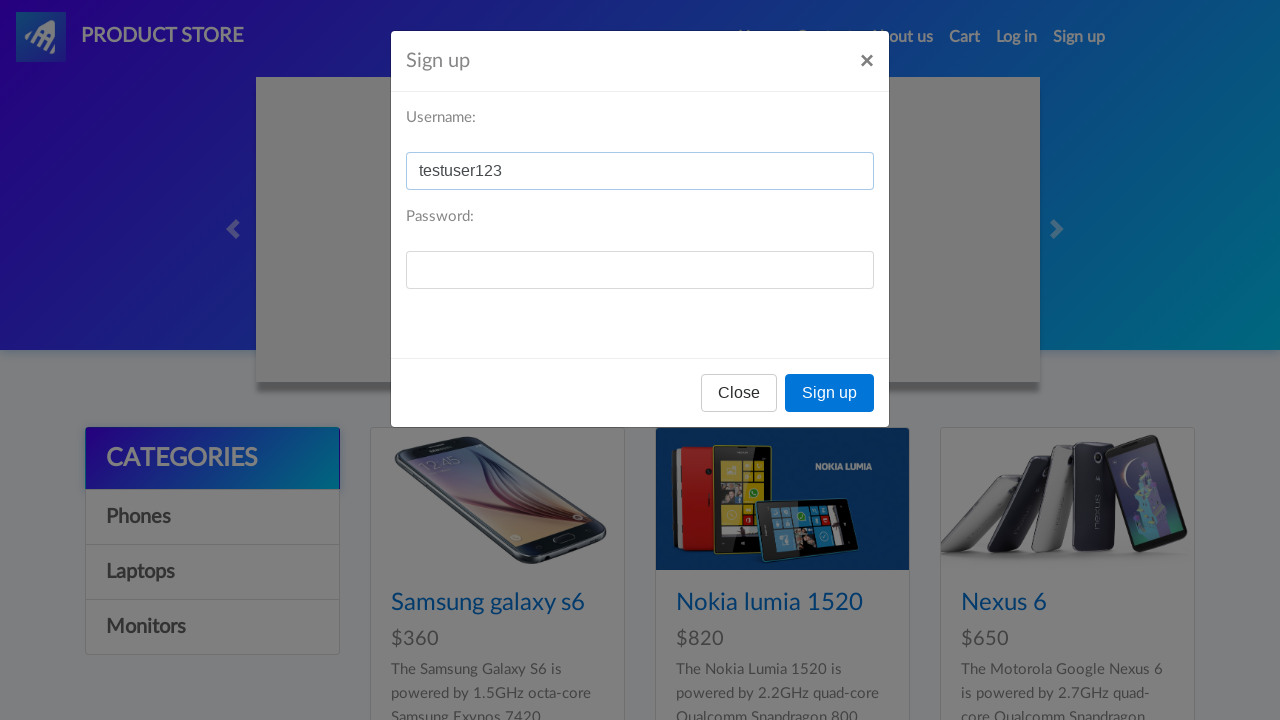

Filled password field with 'AnotherPass123' on #sign-password
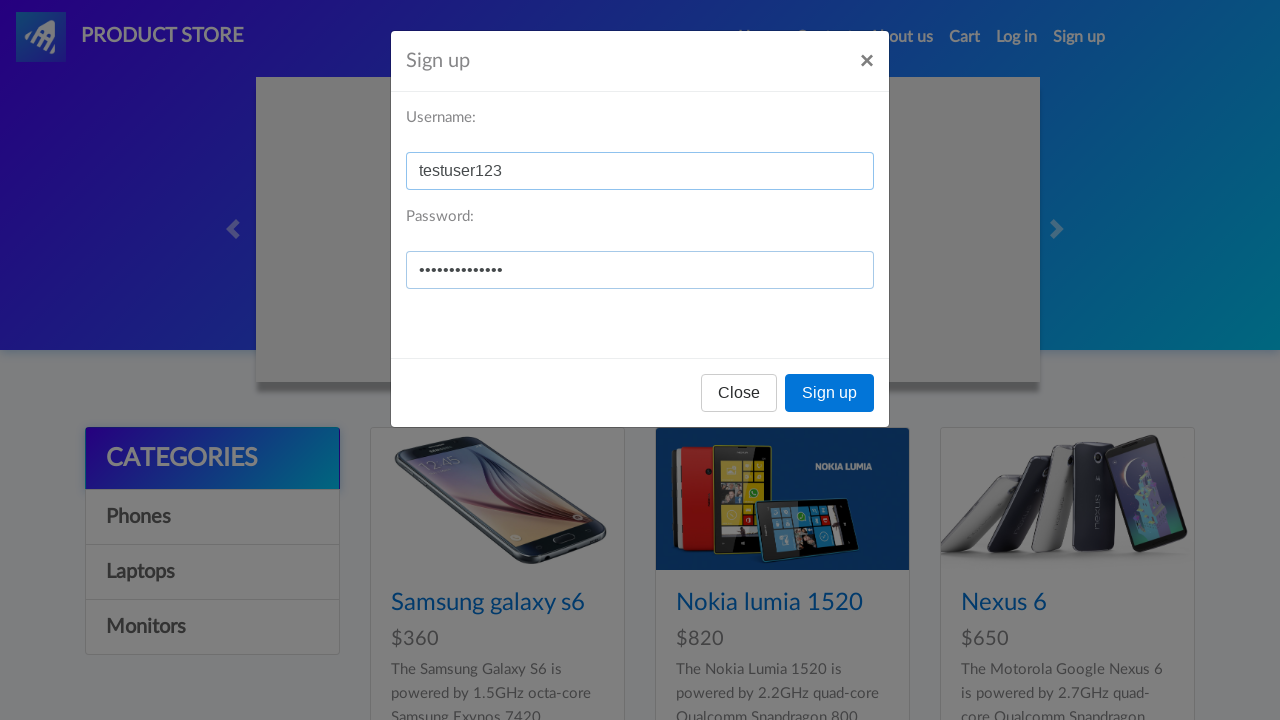

Clicked Sign up button with duplicate username at (830, 393) on button:text('Sign up')
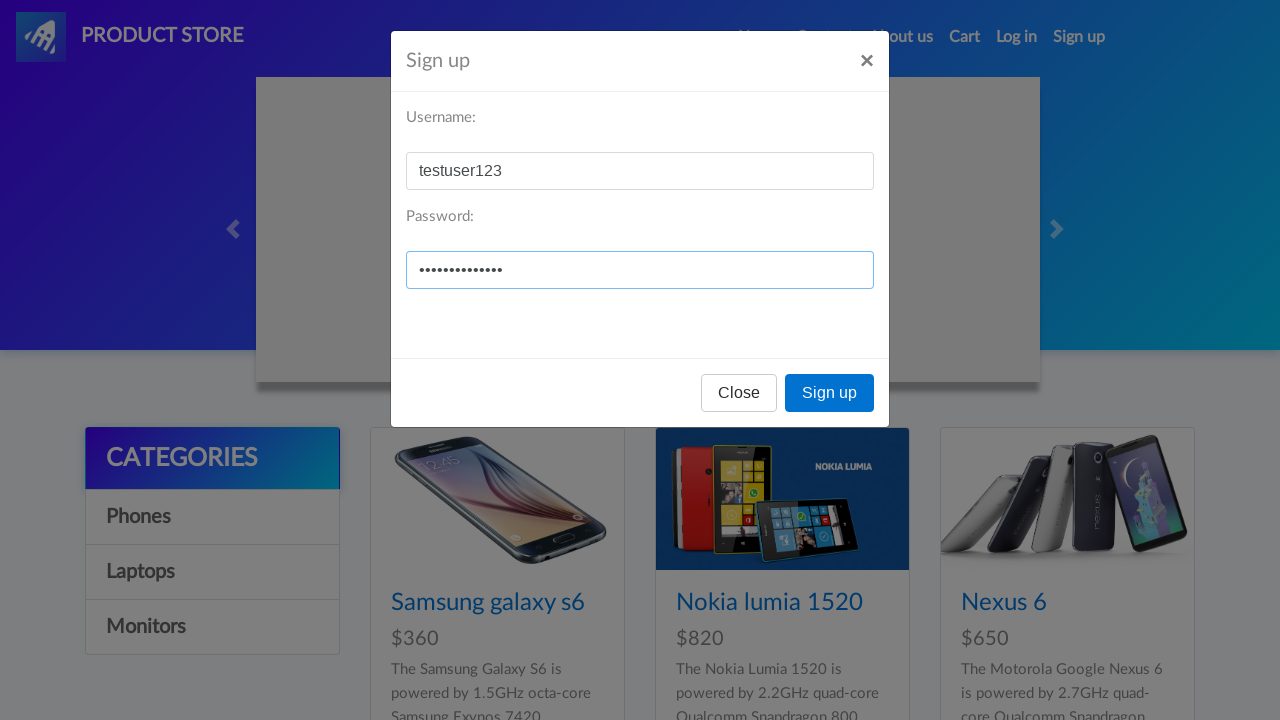

Set up dialog handler to accept alerts
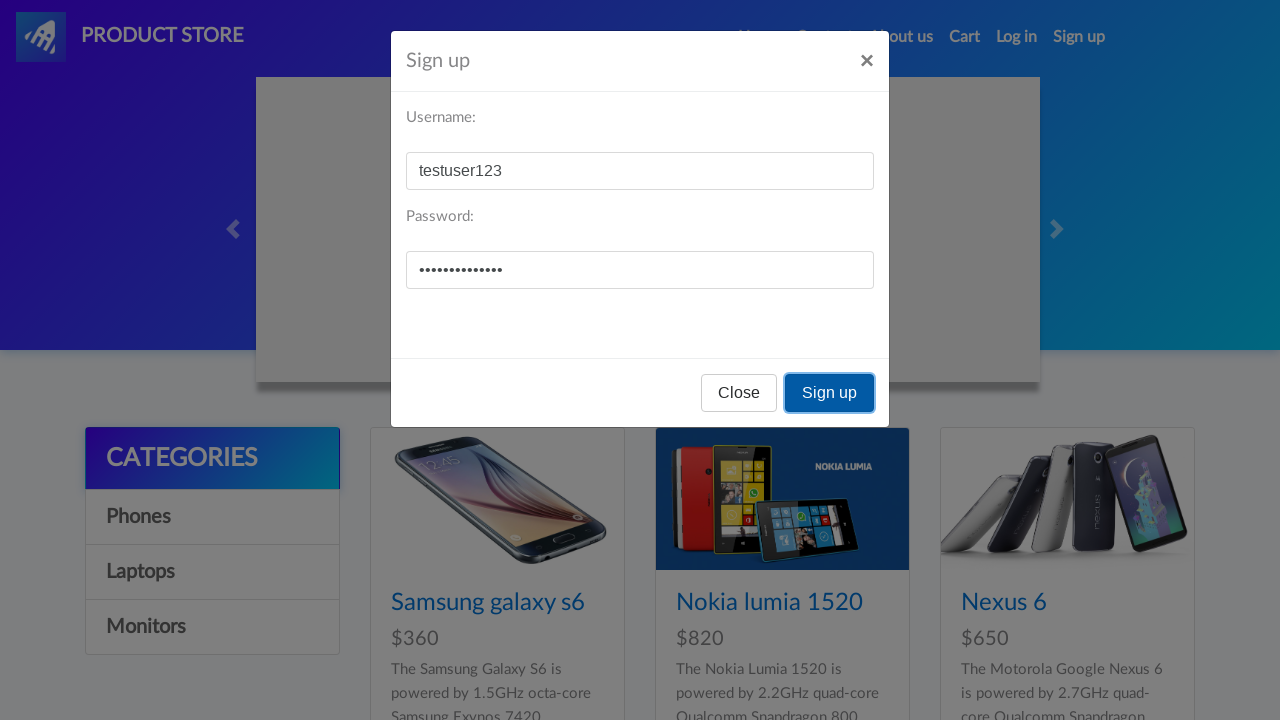

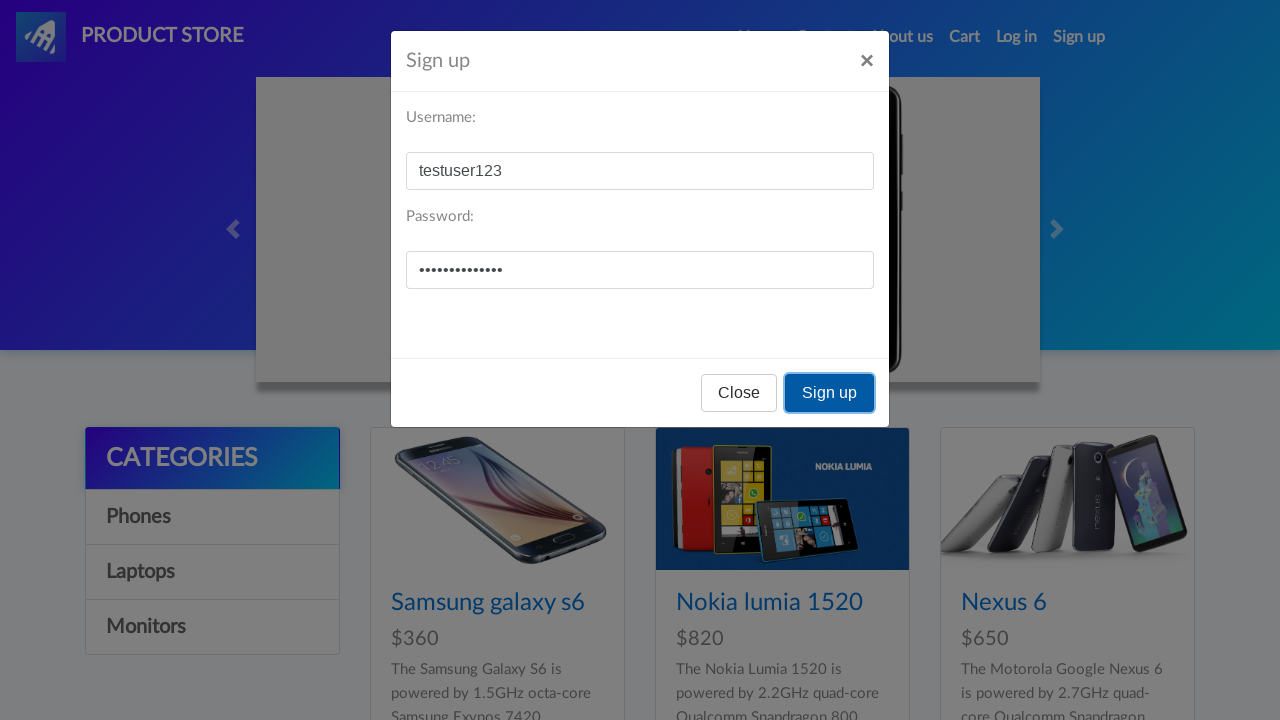